Tests navigation from the inputs page to the home page by clicking the Home link and verifying the page title contains "Practice"

Starting URL: https://practice.cydeo.com/inputs

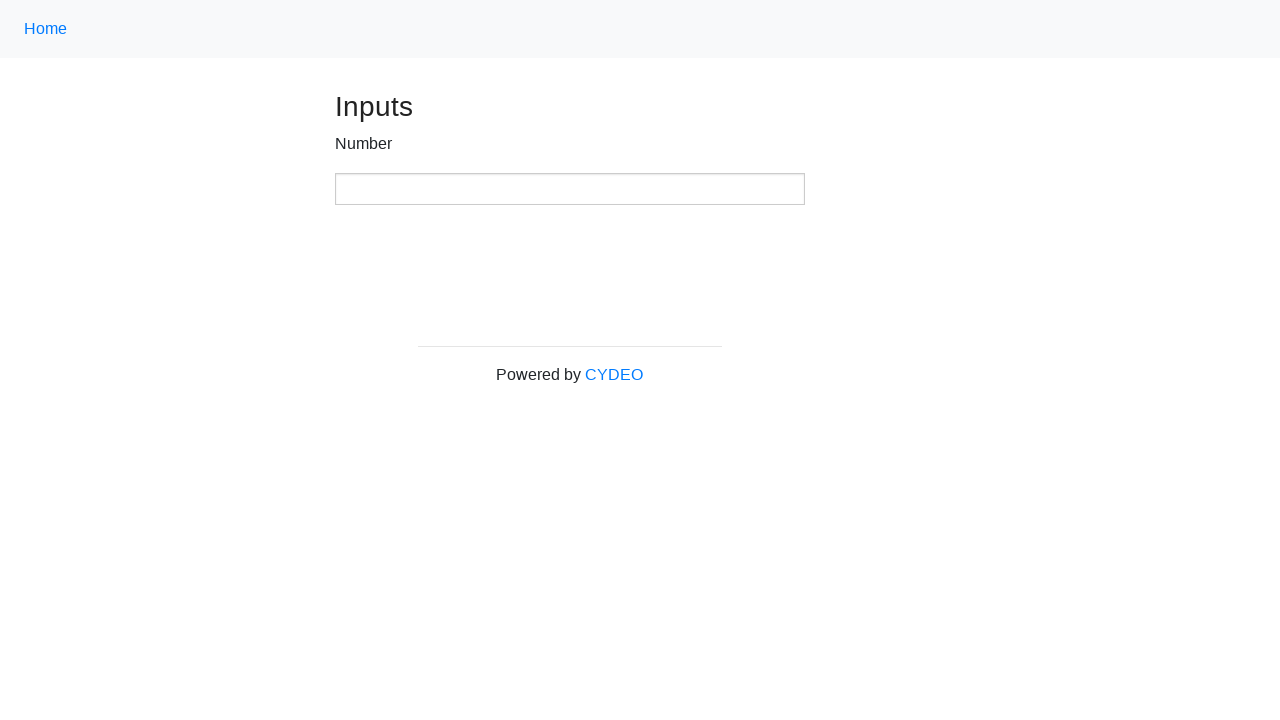

Navigated to inputs page at https://practice.cydeo.com/inputs
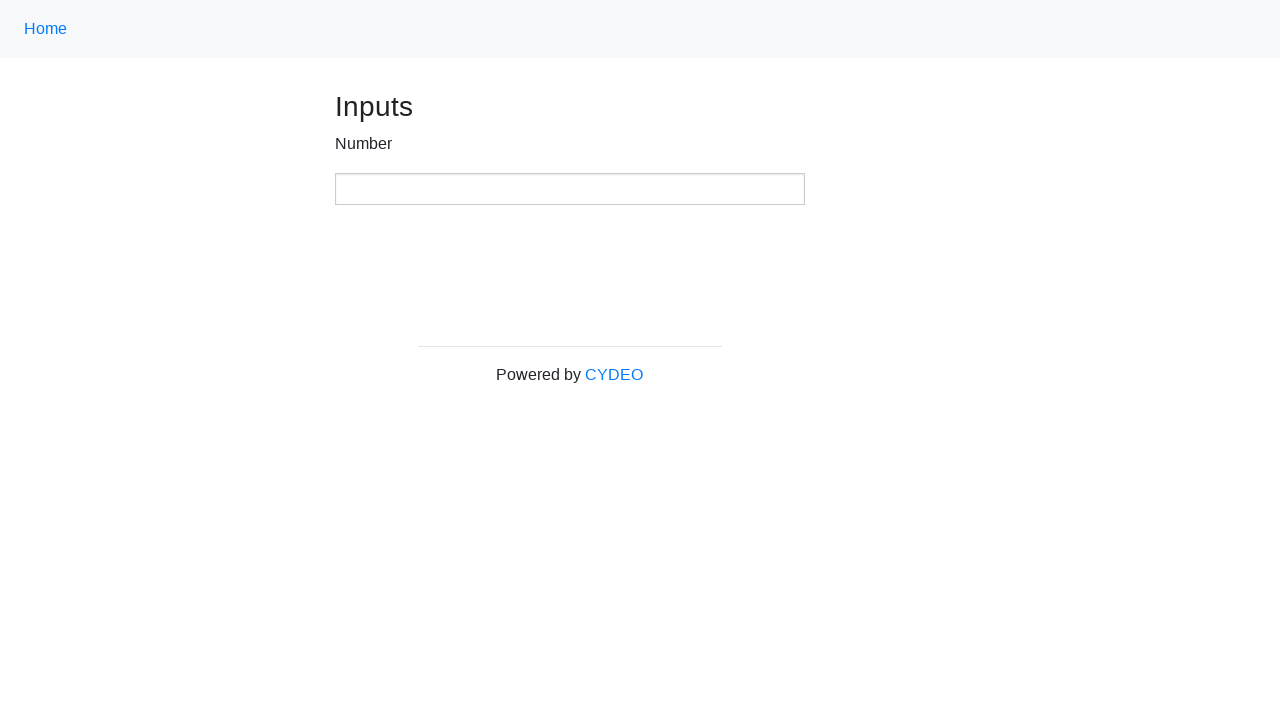

Clicked Home link with class 'nav-link' at (46, 29) on .nav-link
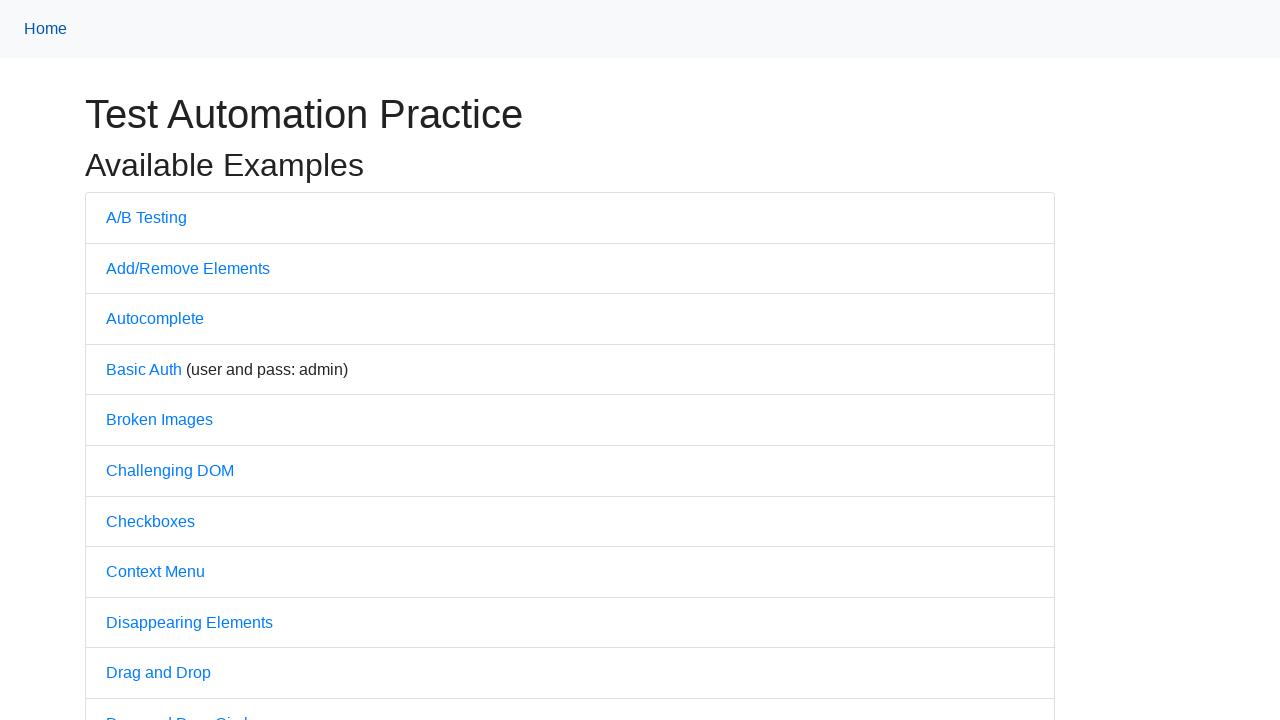

Page navigation completed and DOM content loaded
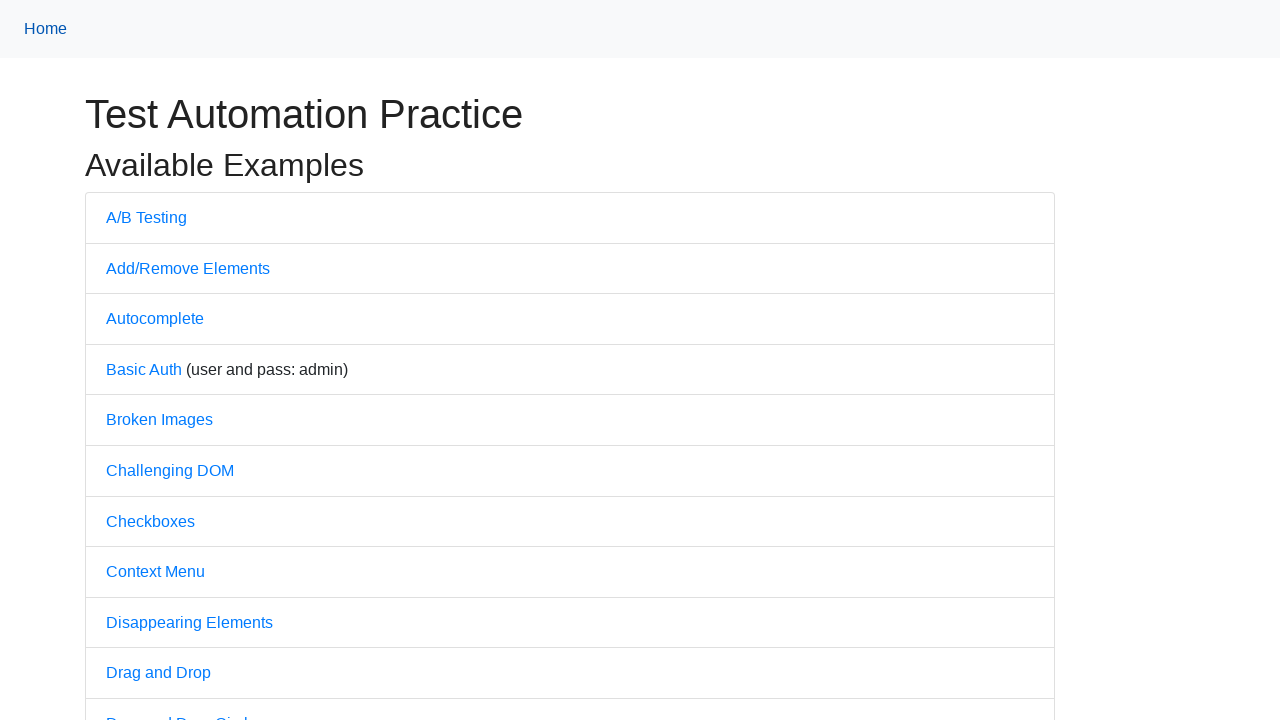

Verified page title contains 'Practice': 'Practice'
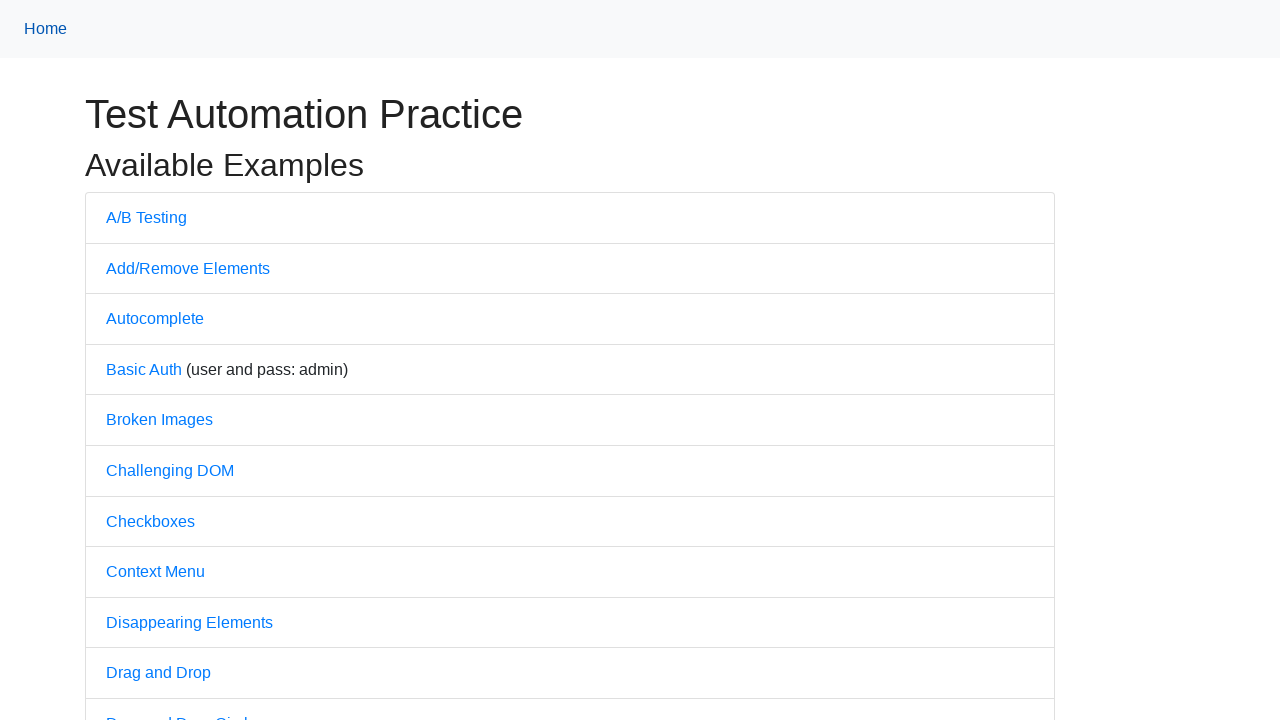

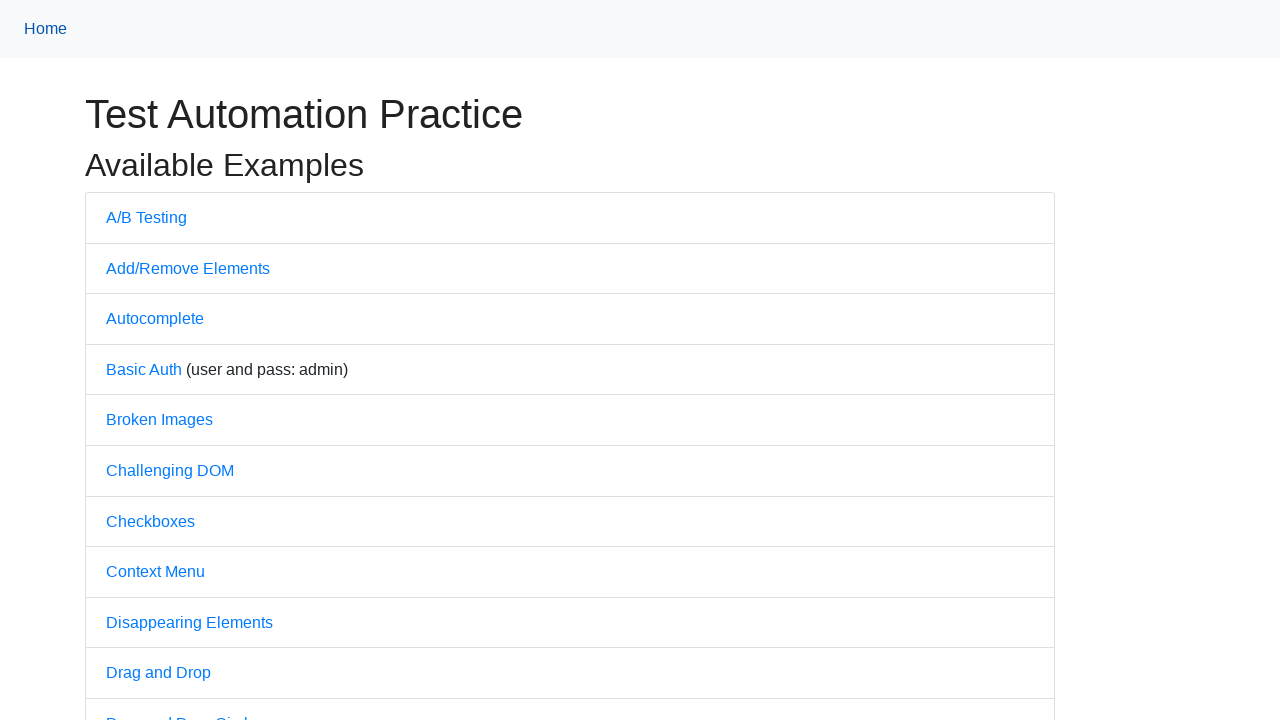